Finds and clicks a link with a calculated mathematical value as text, then fills out a registration form with personal information and submits it

Starting URL: http://suninjuly.github.io/find_link_text

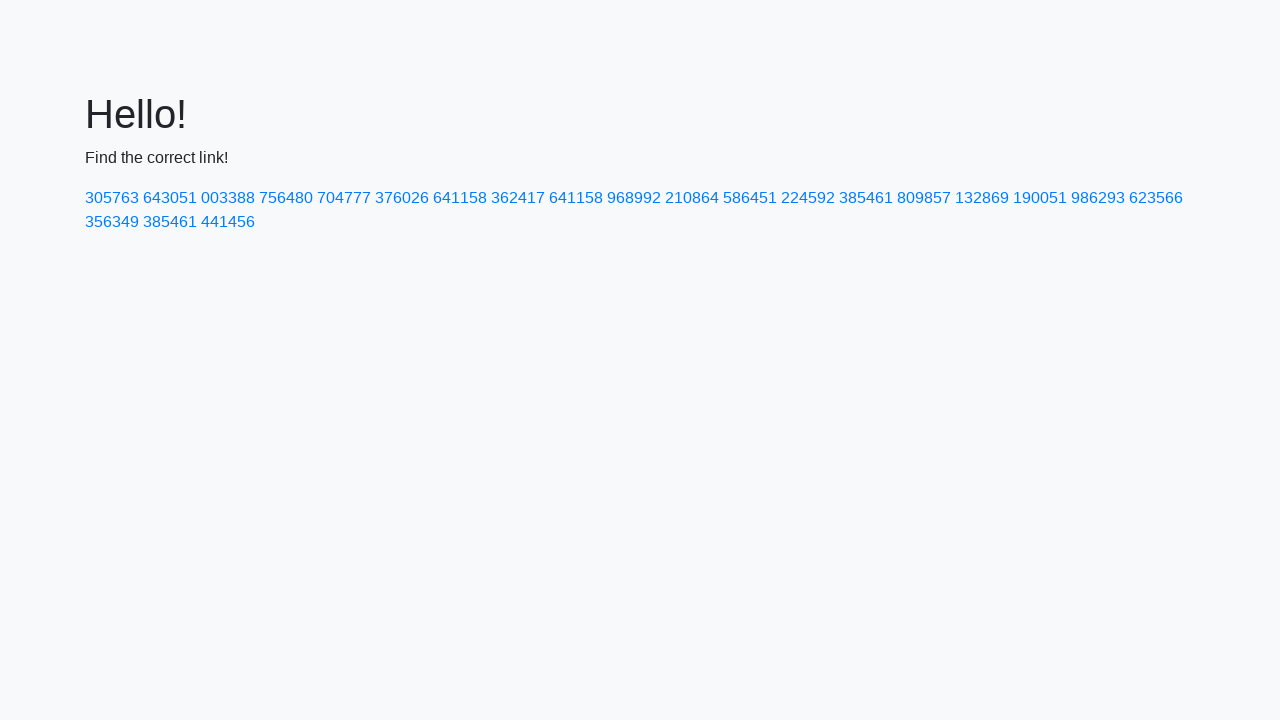

Clicked link with calculated text value: 224592 at (808, 198) on text=224592
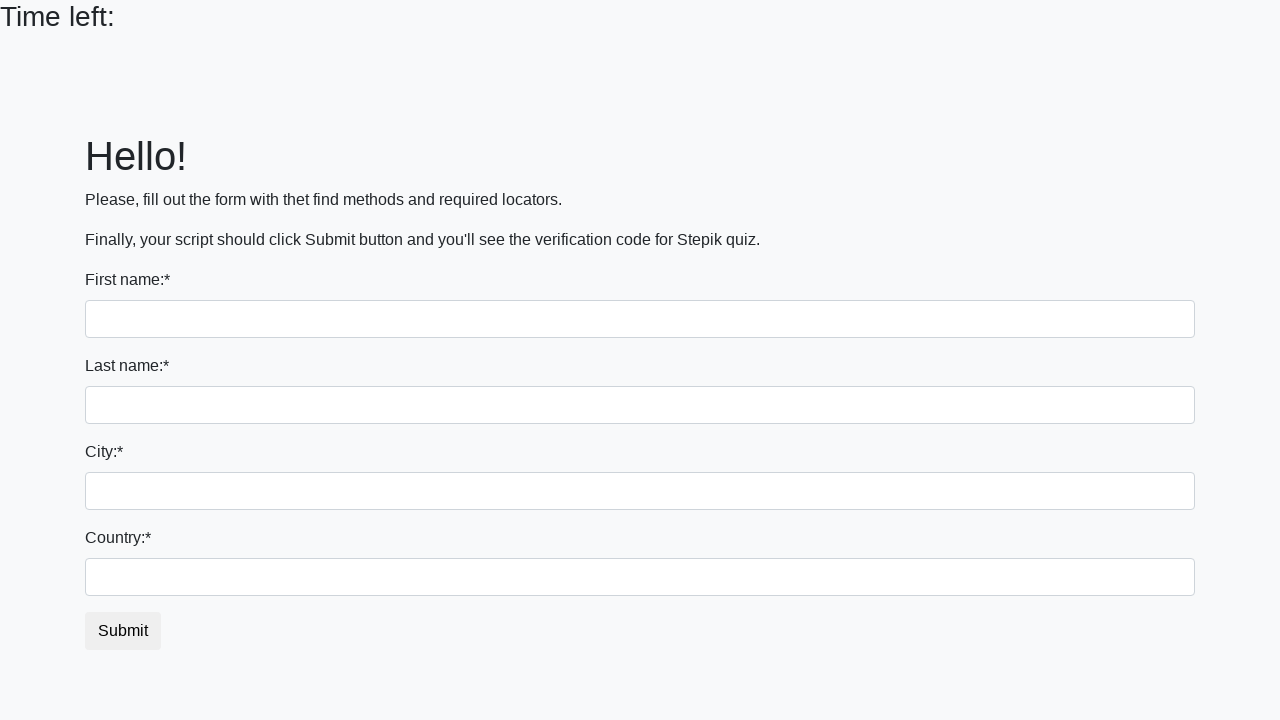

Filled first name field with 'Ivan' on input[name='first_name']
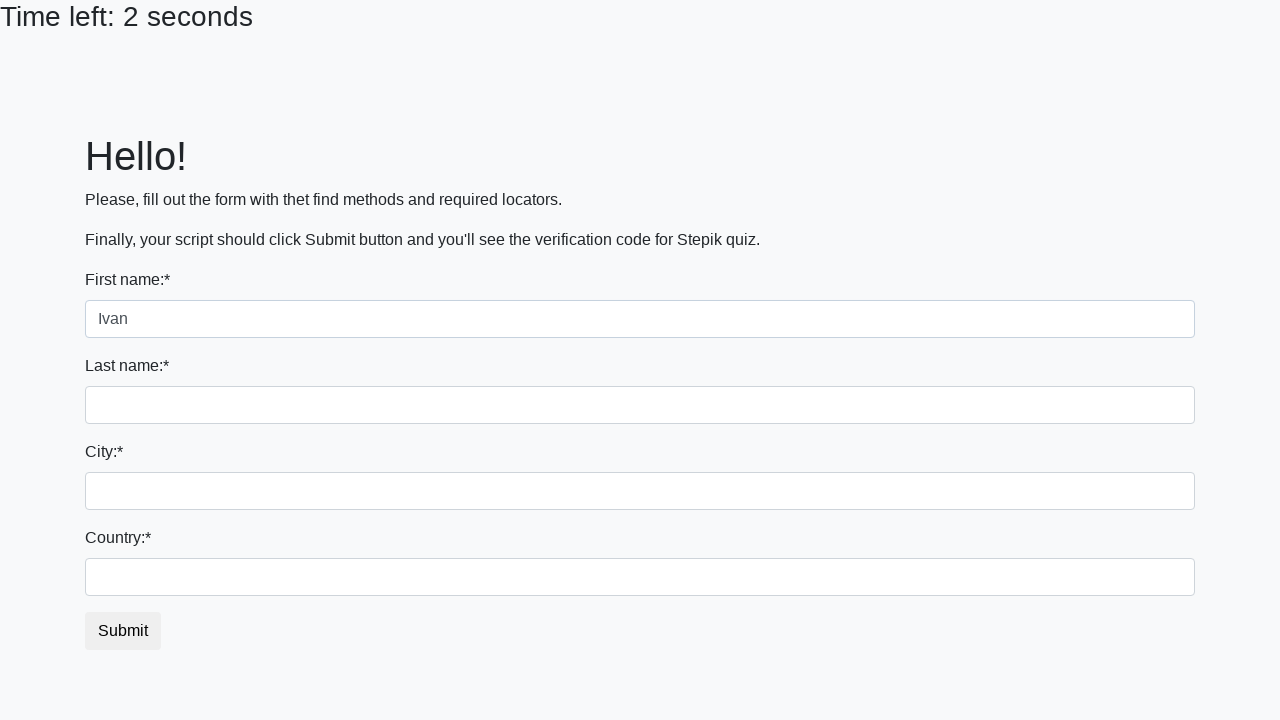

Filled last name field with 'Petrov' on input[name='last_name']
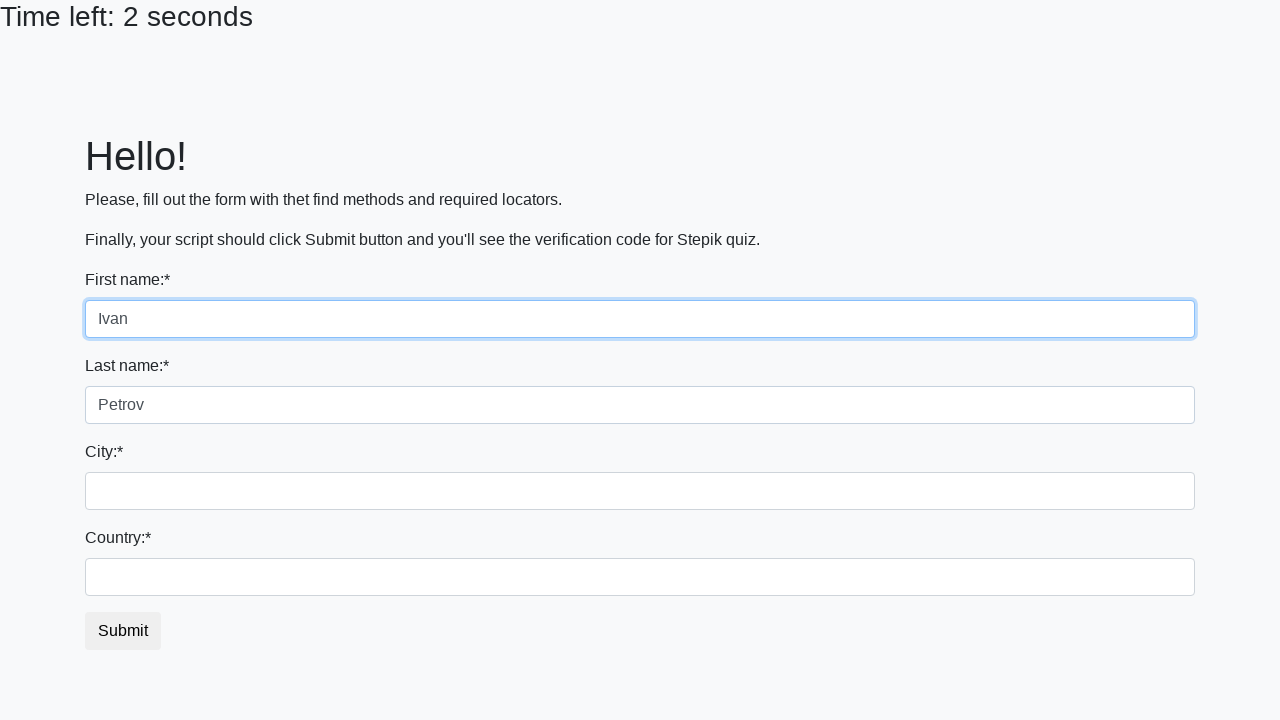

Filled city field with 'Smolensk' on input[name='firstname']
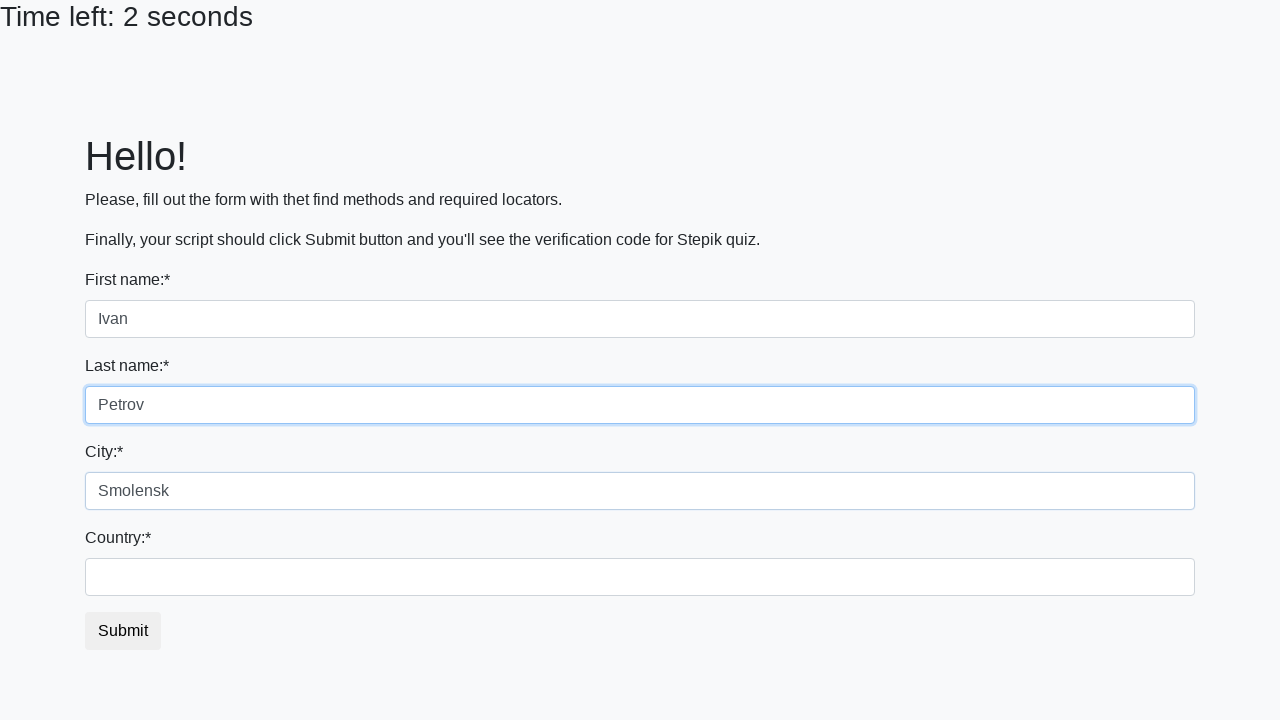

Filled country field with 'Russia' on #country
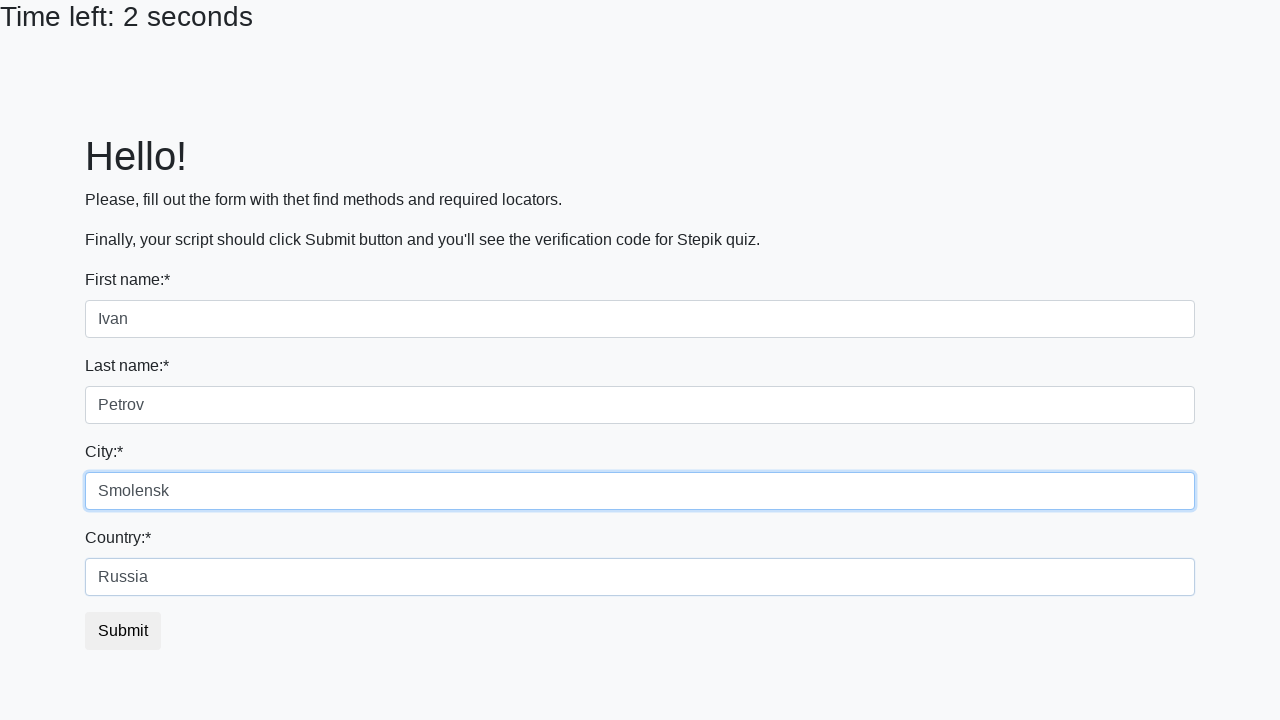

Clicked submit button to submit registration form at (123, 631) on .btn
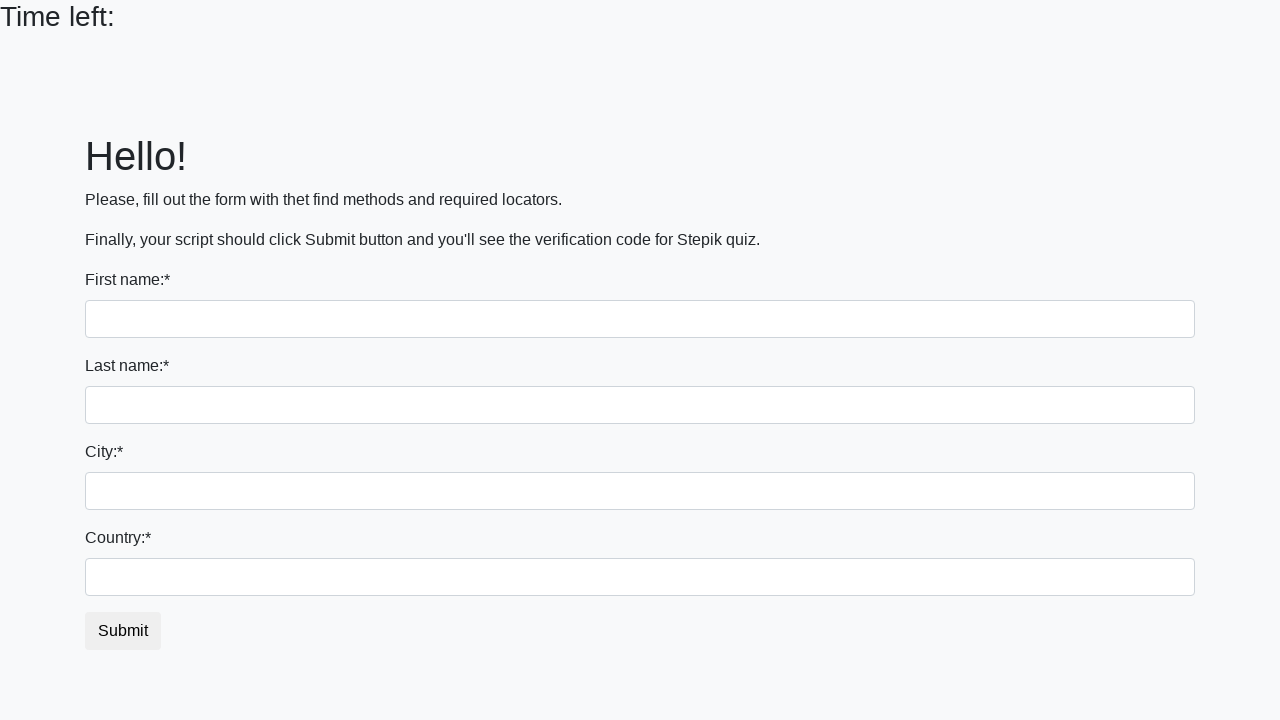

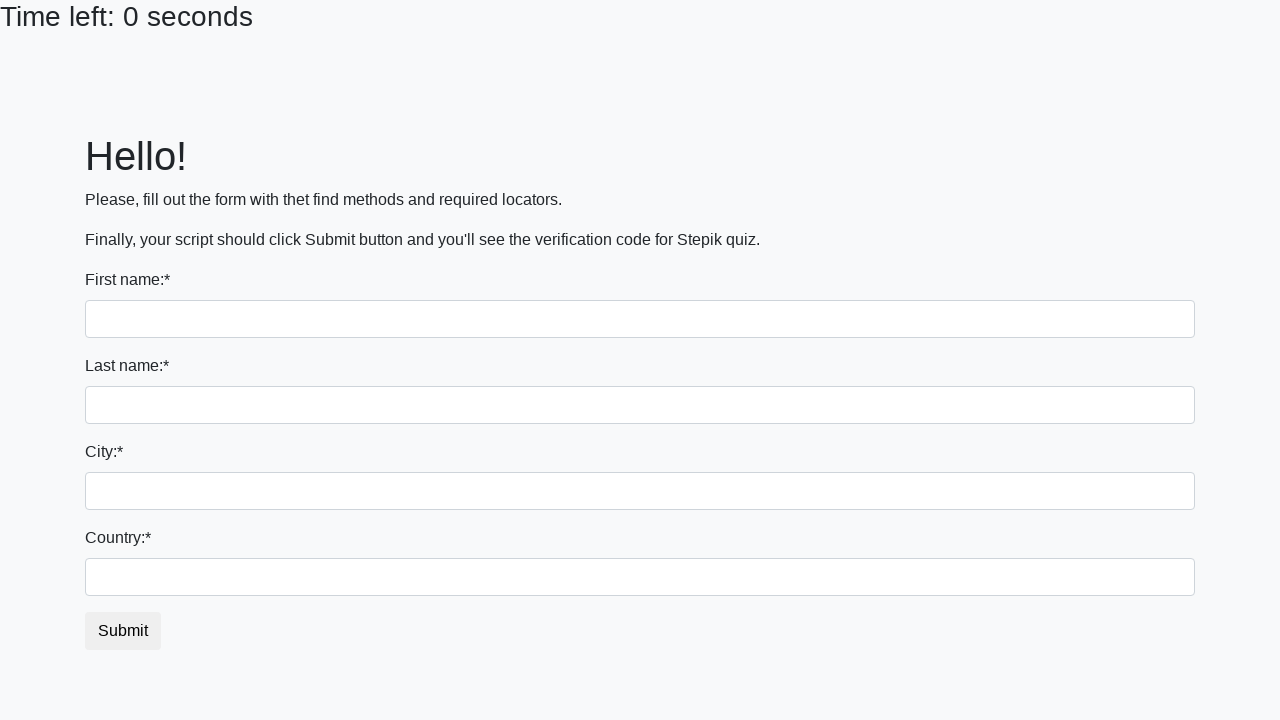